Tests radio button functionality by selecting blue and red options, verifying that only one can be selected at a time

Starting URL: http://samples.gwtproject.org/samples/Showcase/Showcase.html#!CwRadioButton

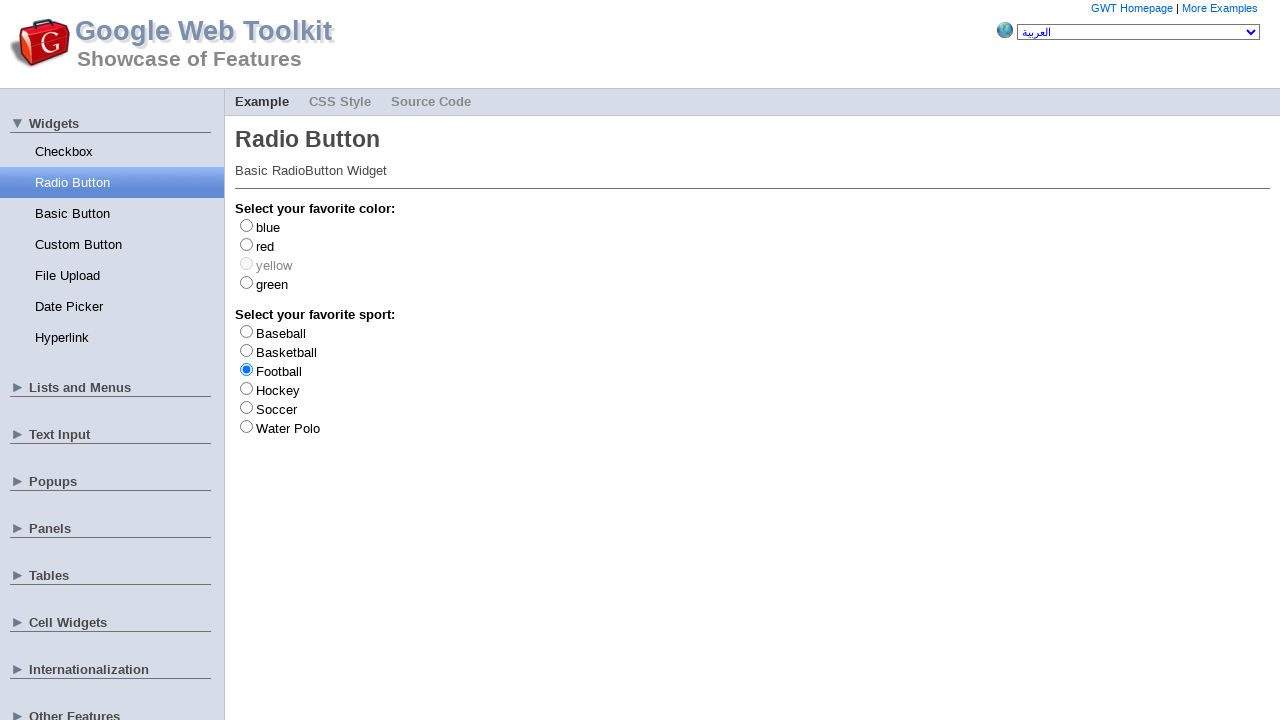

Clicked blue radio button at (246, 225) on #gwt-debug-cwRadioButton-color-blue-input
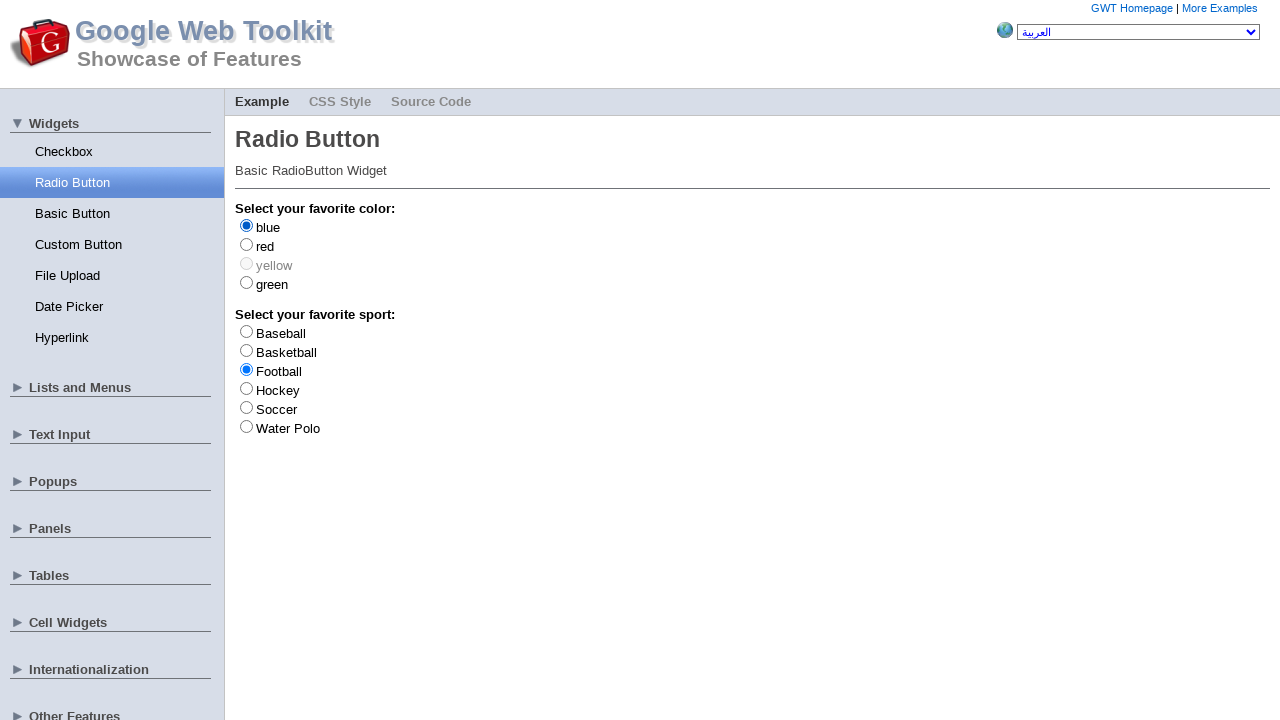

Verified blue radio button is checked
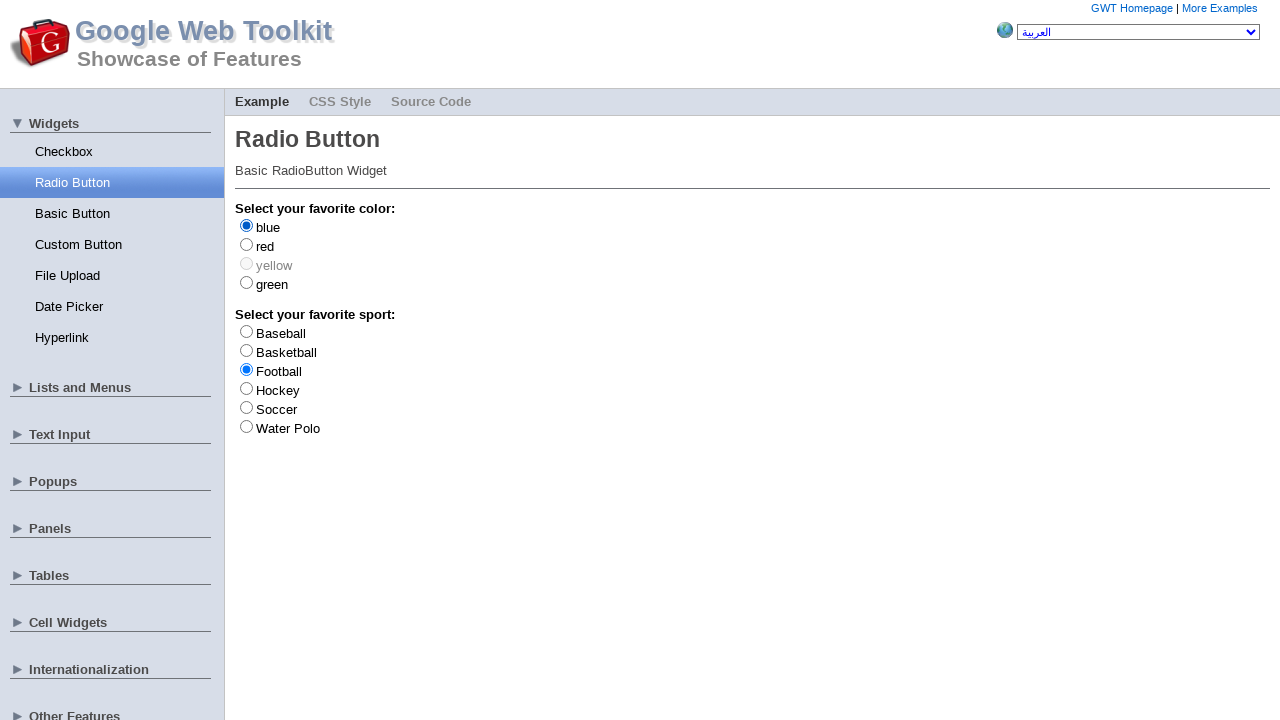

Verified red radio button is not checked
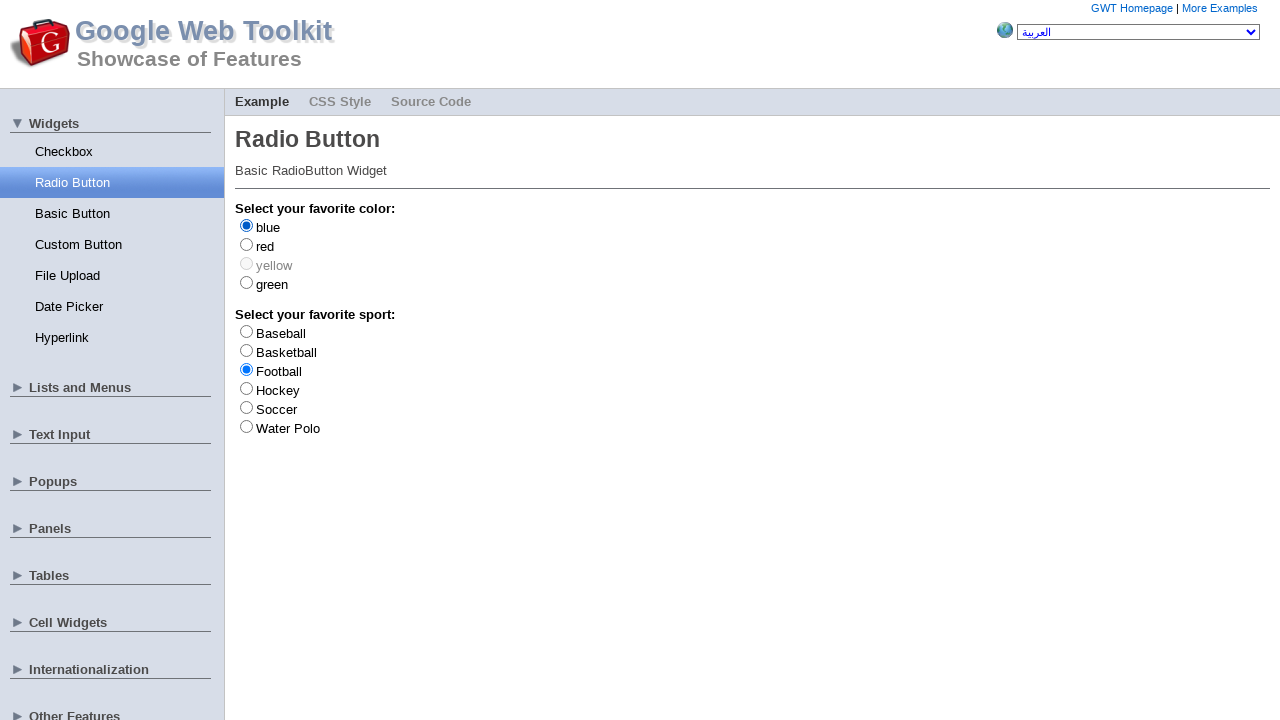

Clicked blue radio button again to attempt uncheck at (246, 225) on #gwt-debug-cwRadioButton-color-blue-input
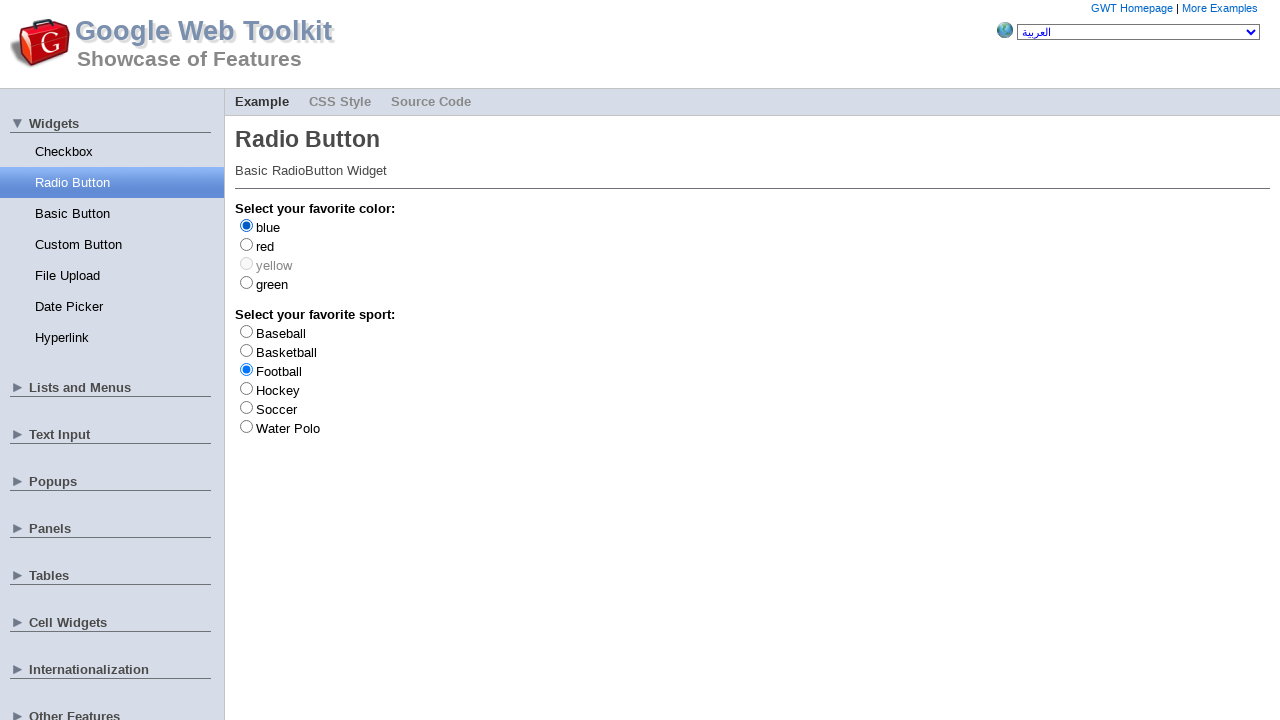

Clicked red radio button at (246, 244) on #gwt-debug-cwRadioButton-color-red-input
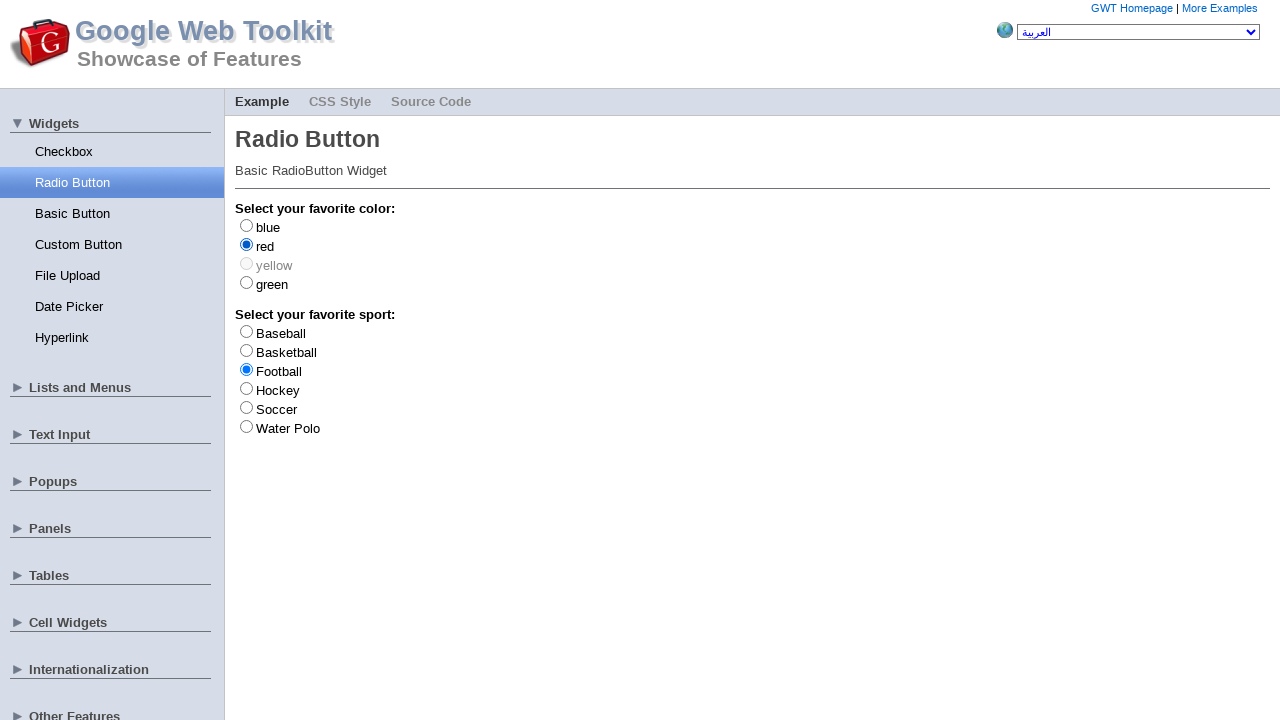

Verified red radio button is checked
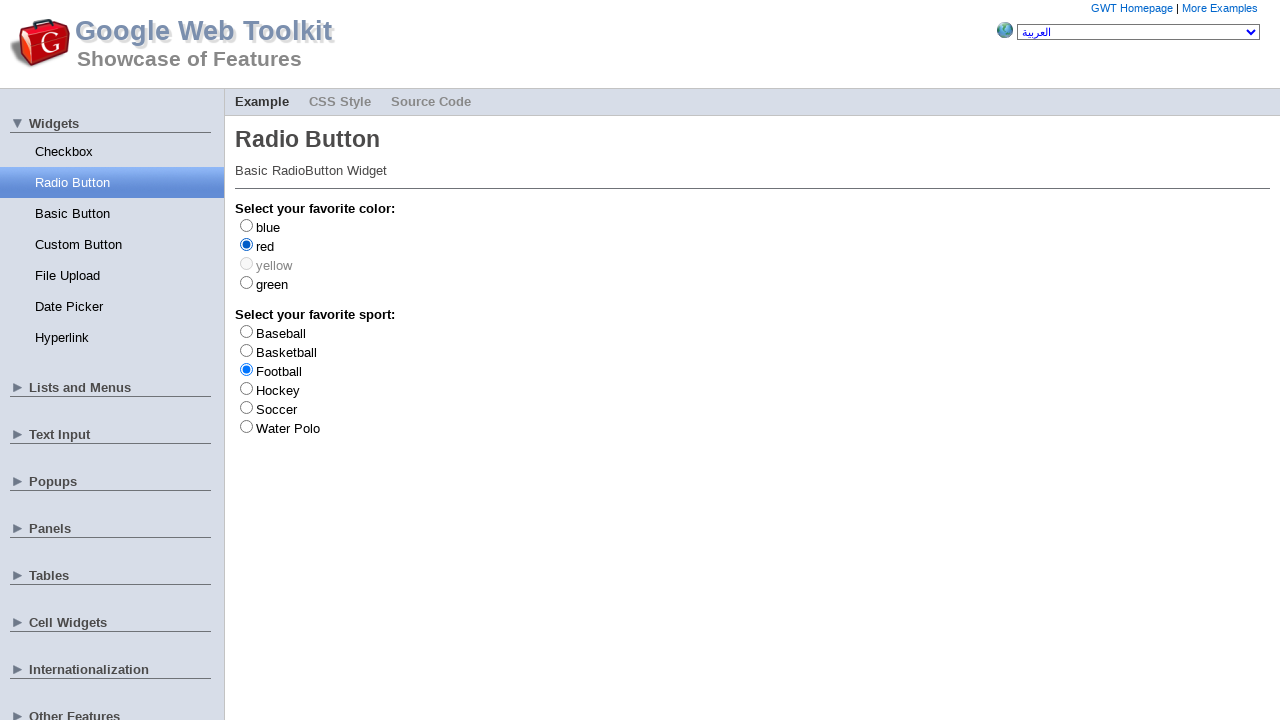

Verified blue radio button is not checked after selecting red
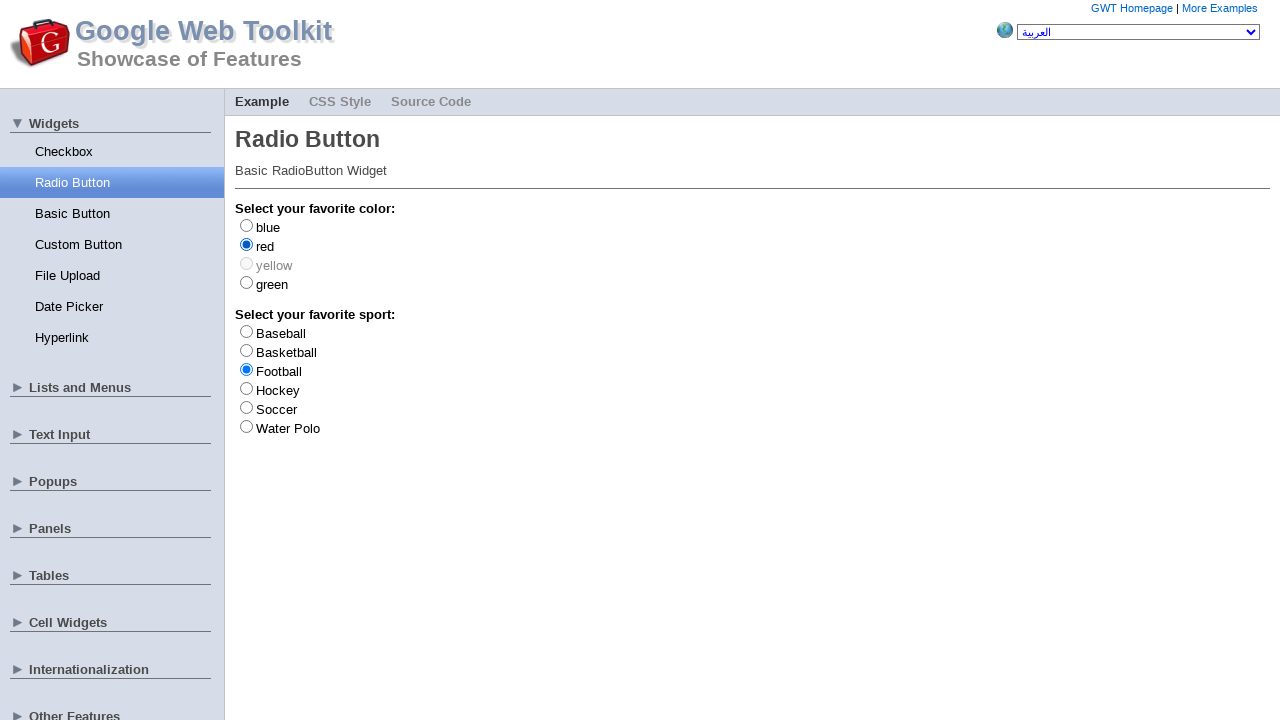

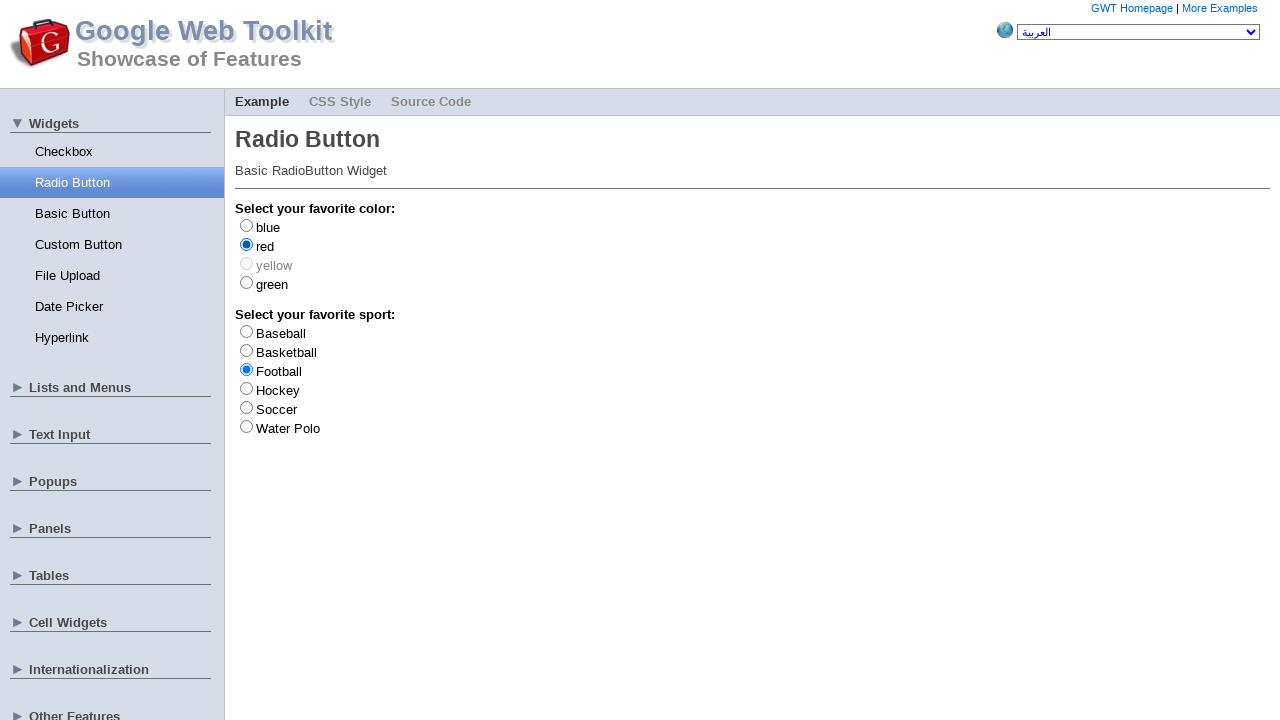